Navigates to the EazyDiner restaurant booking website homepage and verifies the page loads by checking the title.

Starting URL: https://www.eazydiner.com/

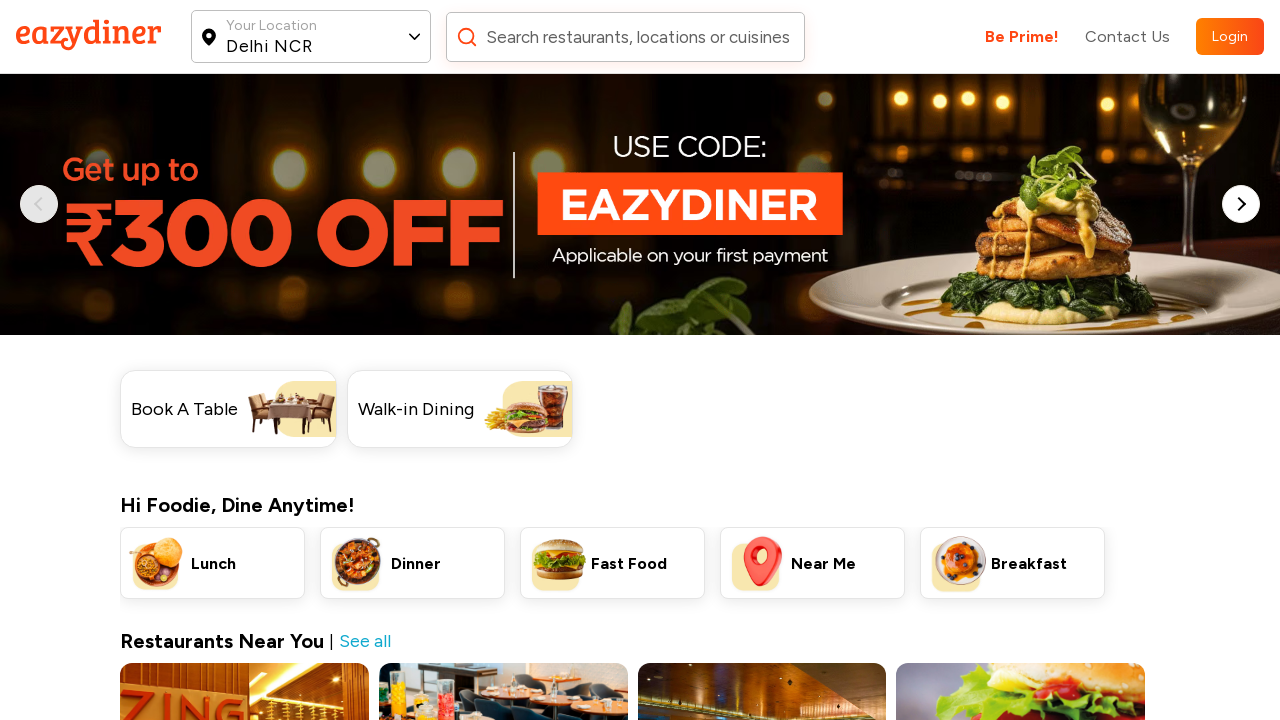

Navigated to EazyDiner homepage
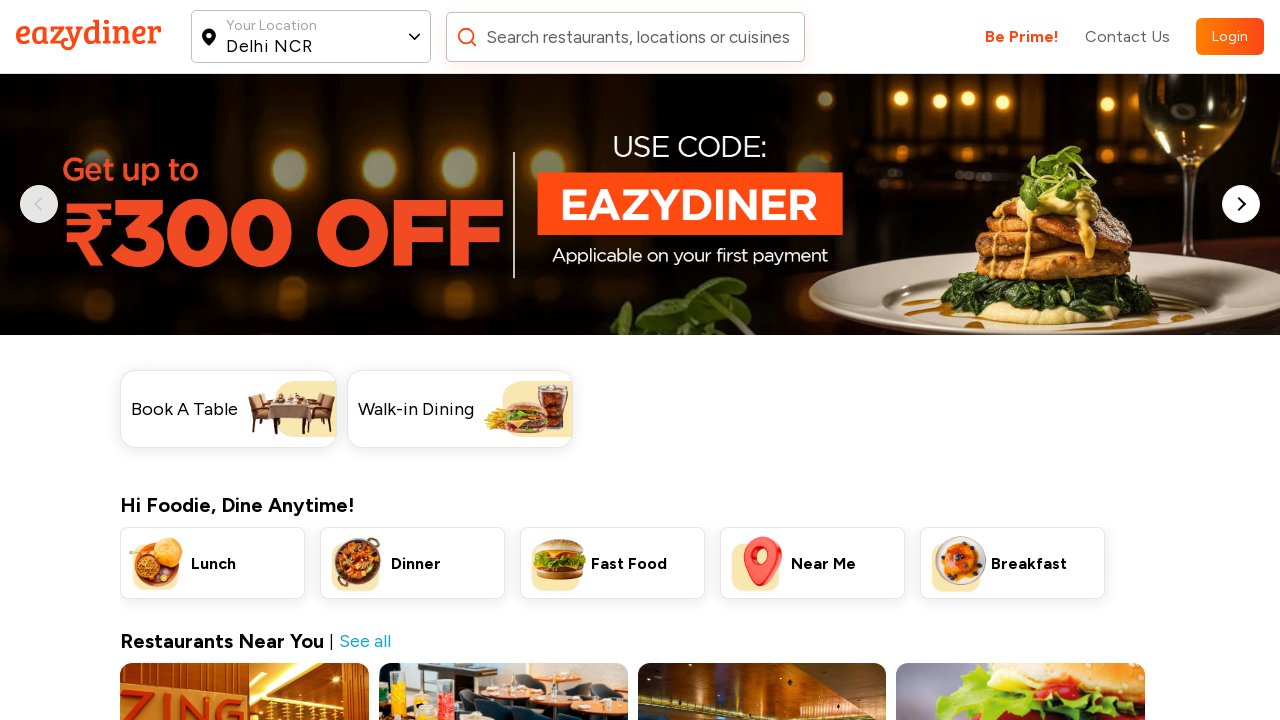

Page DOM content loaded
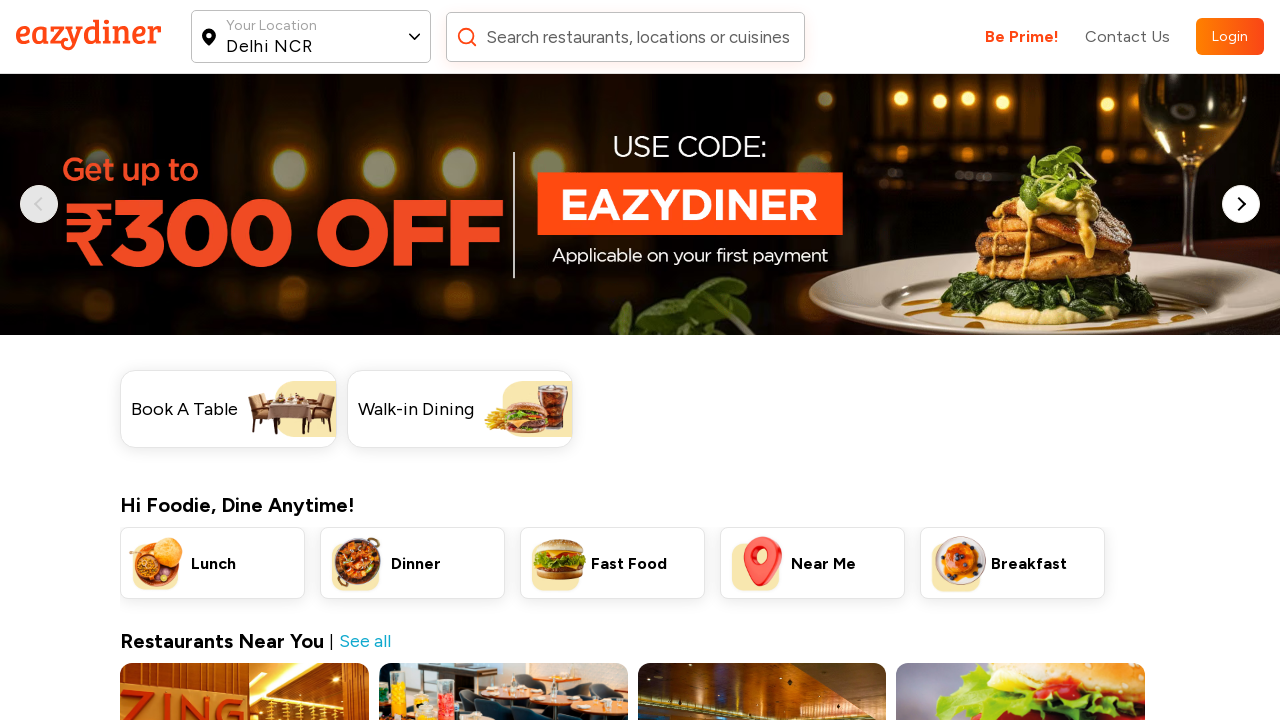

Retrieved page title: Find the Best Restaurants with Great Deals | Eazydiner
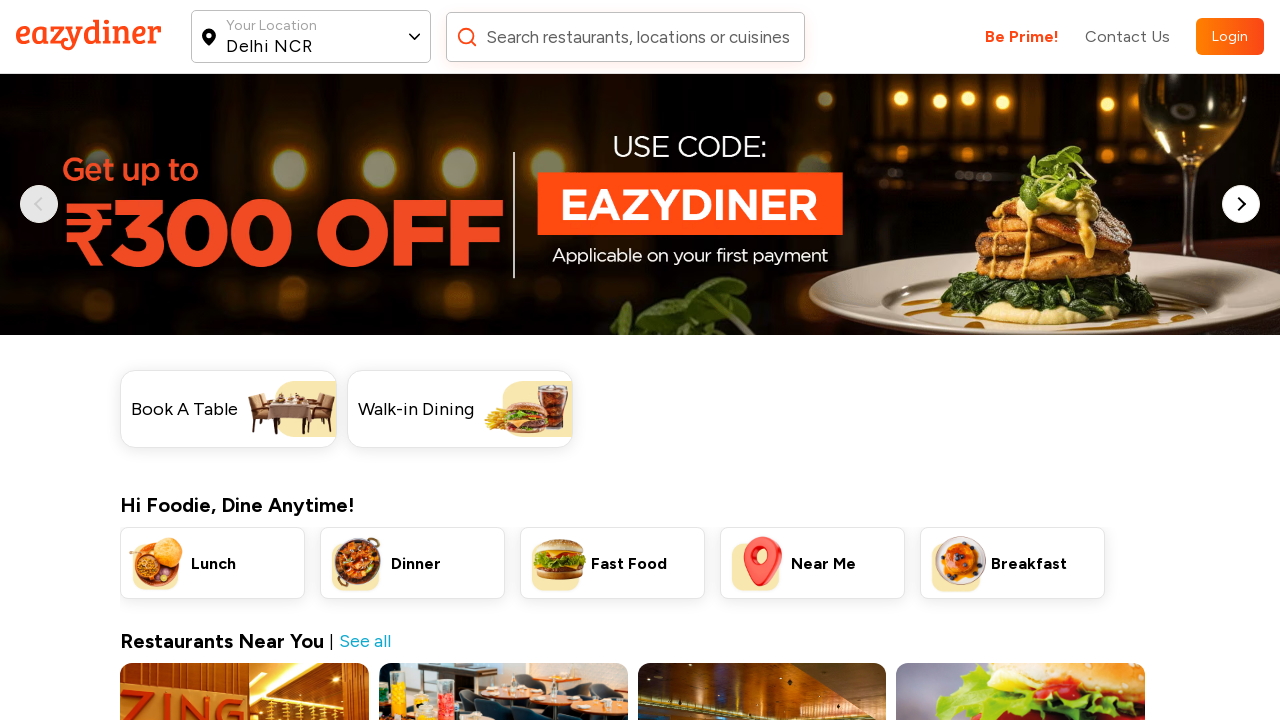

Printed page title to console
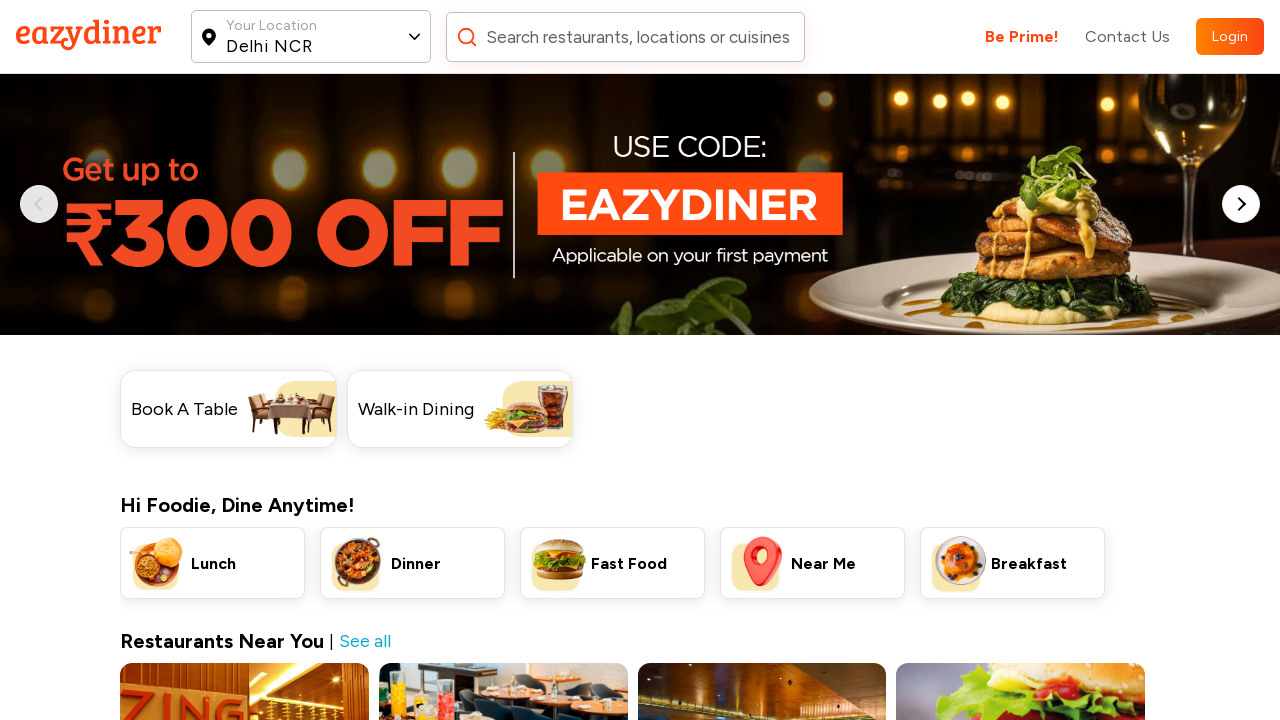

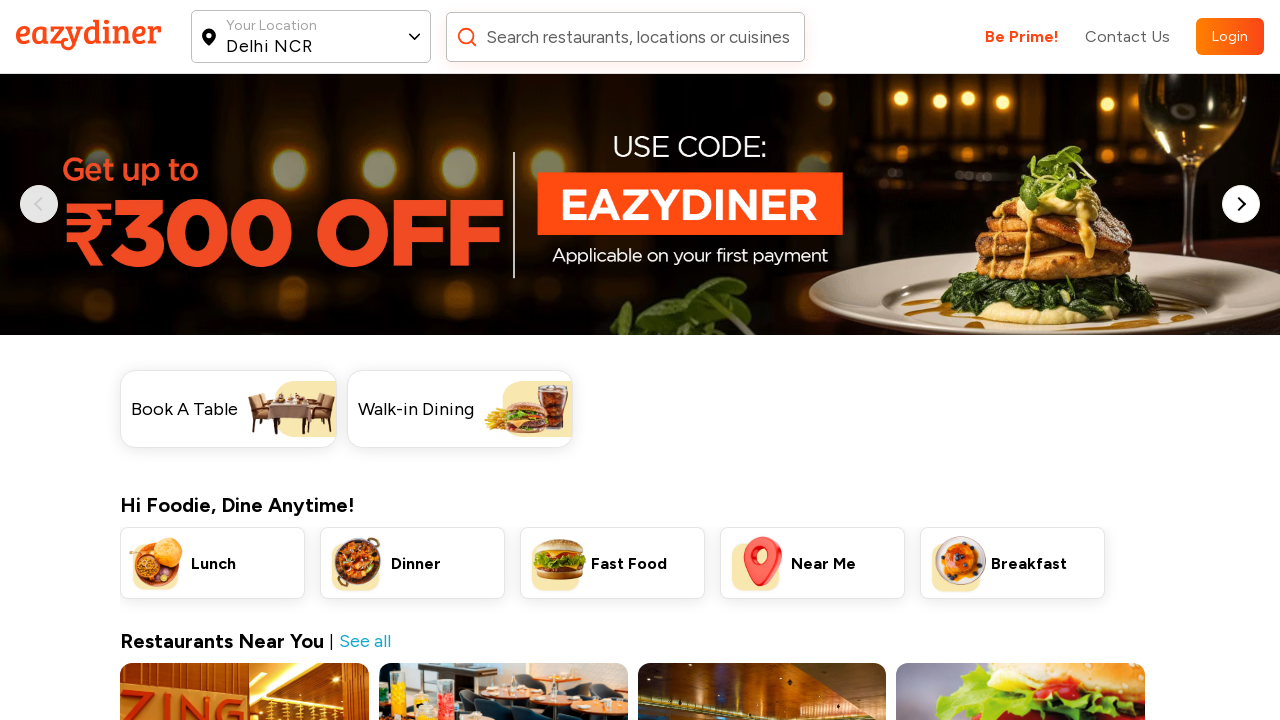